Tests prompt alert handling by clicking a button to trigger the prompt, entering text into it, and accepting it

Starting URL: https://training-support.net/webelements/alerts

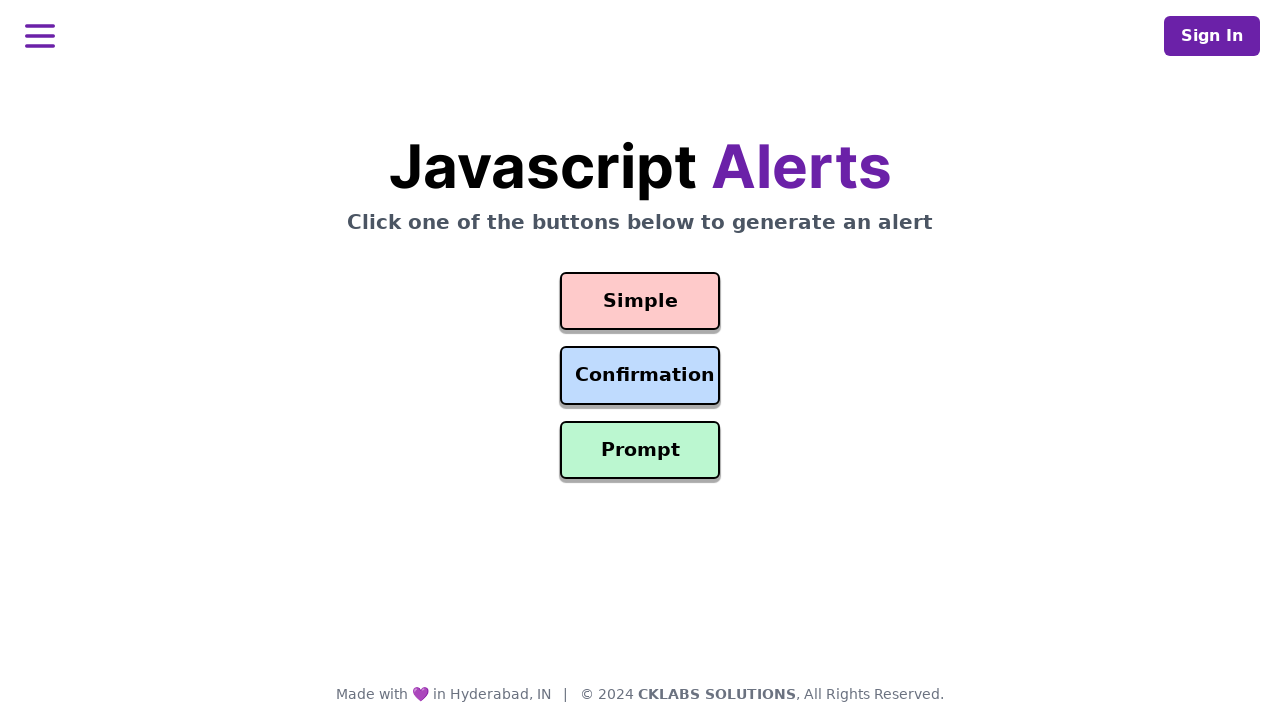

Set up dialog handler to accept prompt with text 'Awesome!'
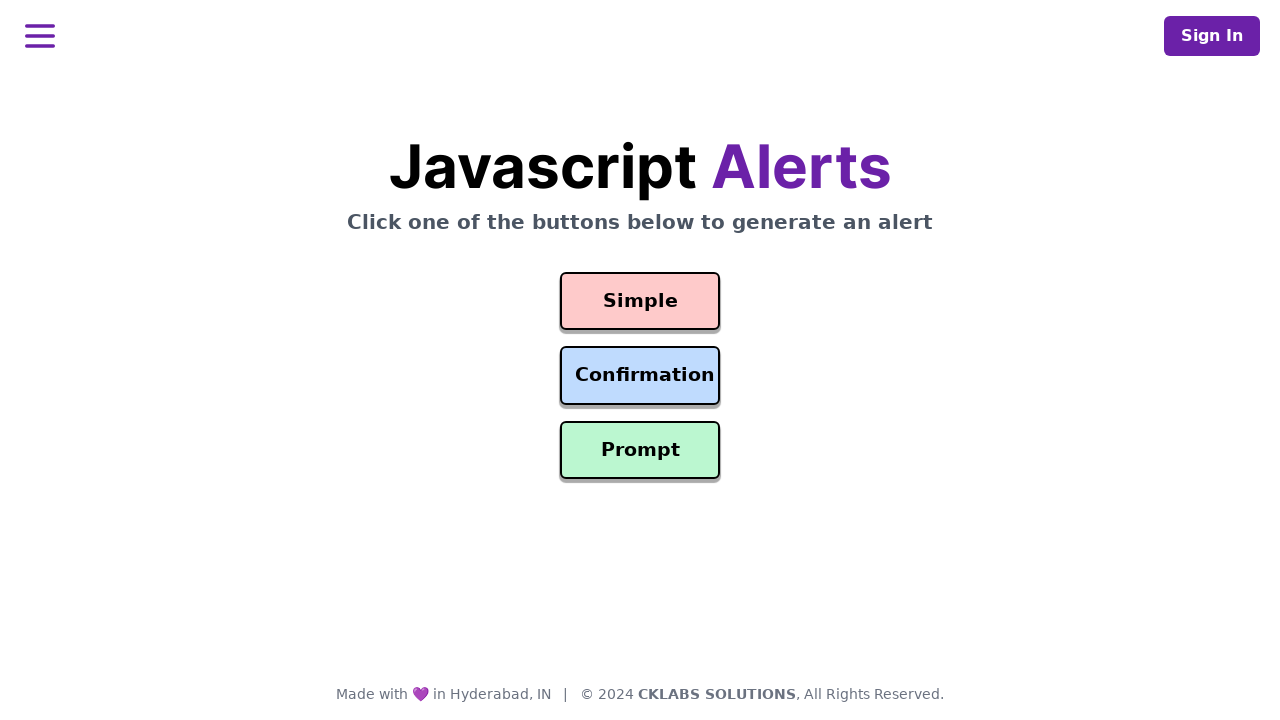

Clicked prompt alert button at (640, 450) on #prompt
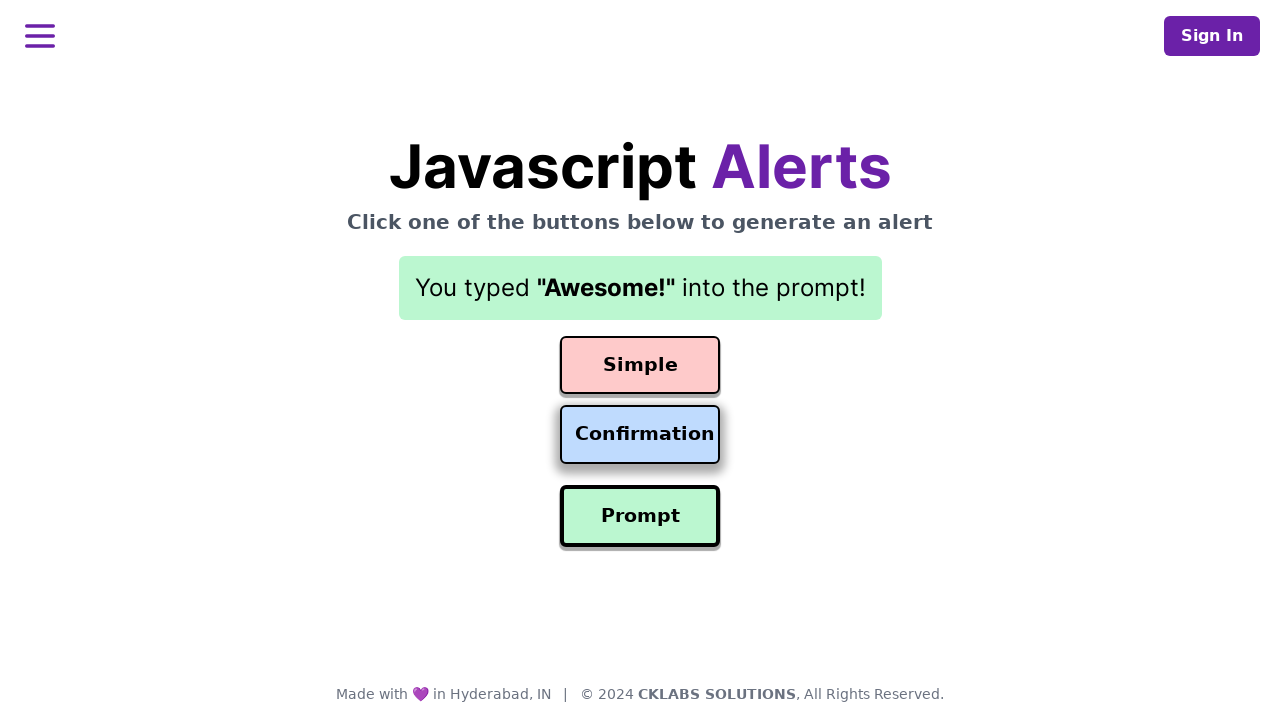

Waited for dialog to be handled
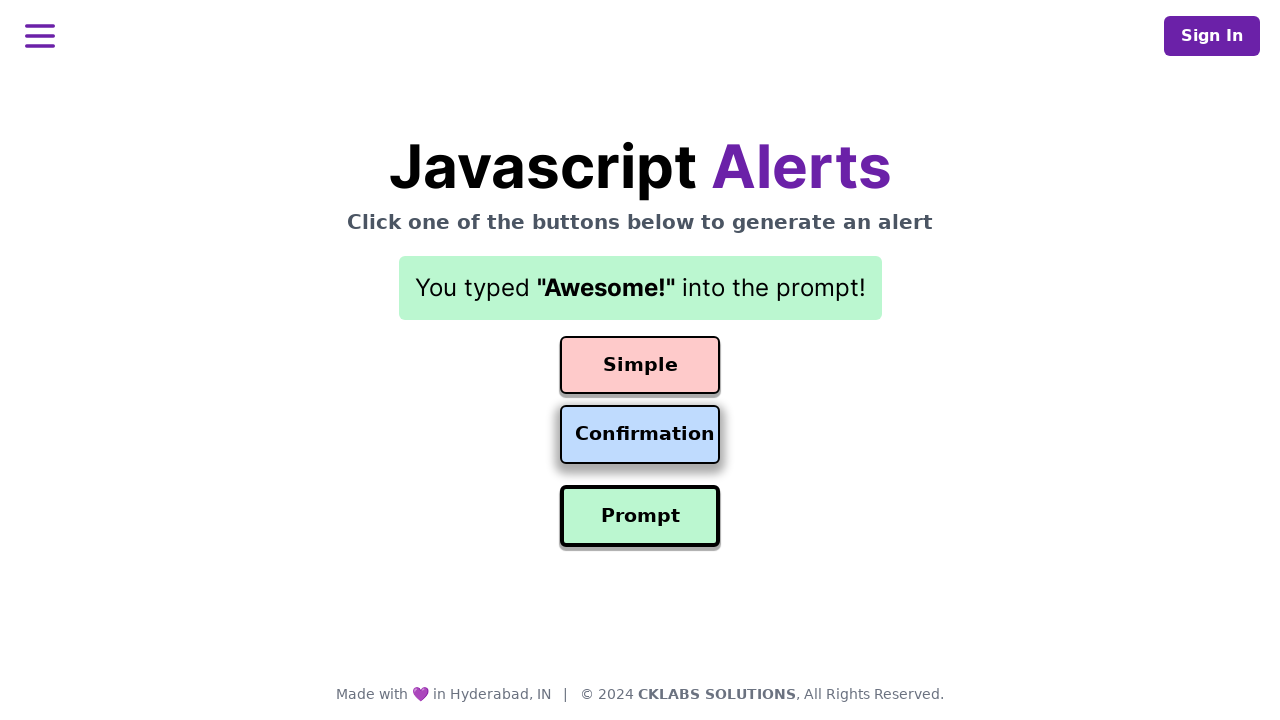

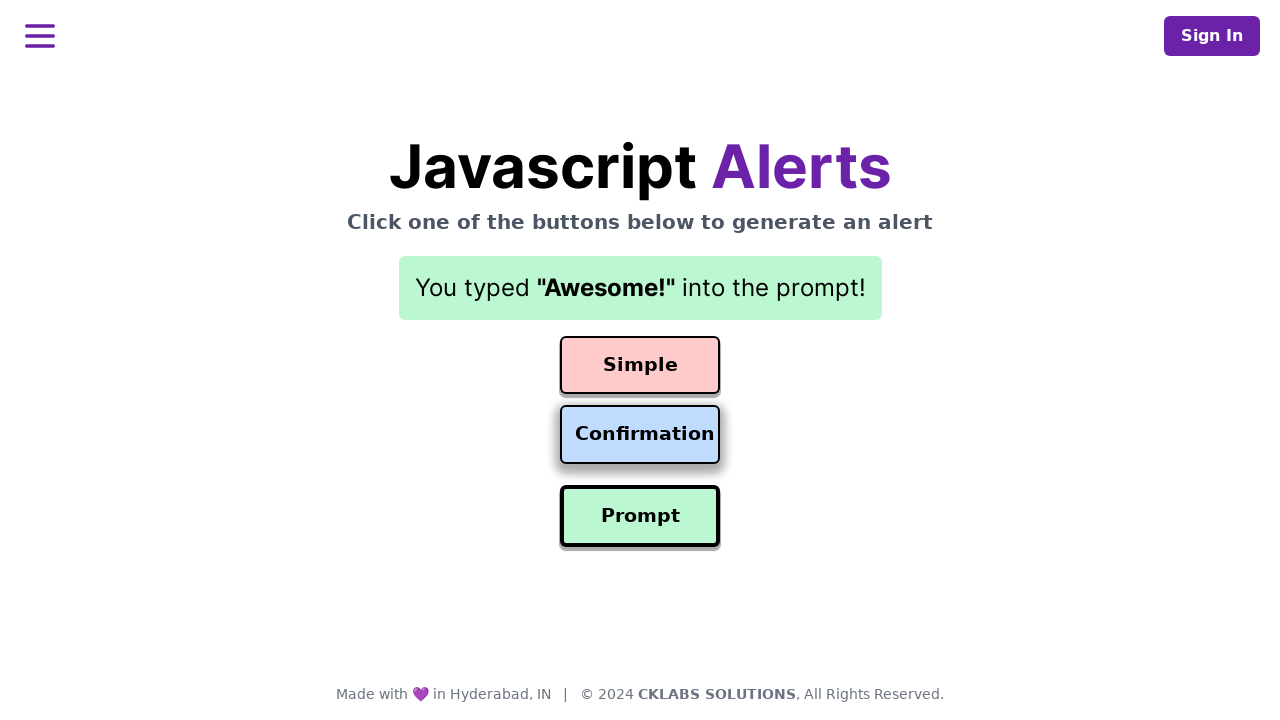